Tests navigation by clicking a link with a mathematically calculated text value, then fills out a personal information form with name, city, and country fields and submits it.

Starting URL: http://suninjuly.github.io/find_link_text.html

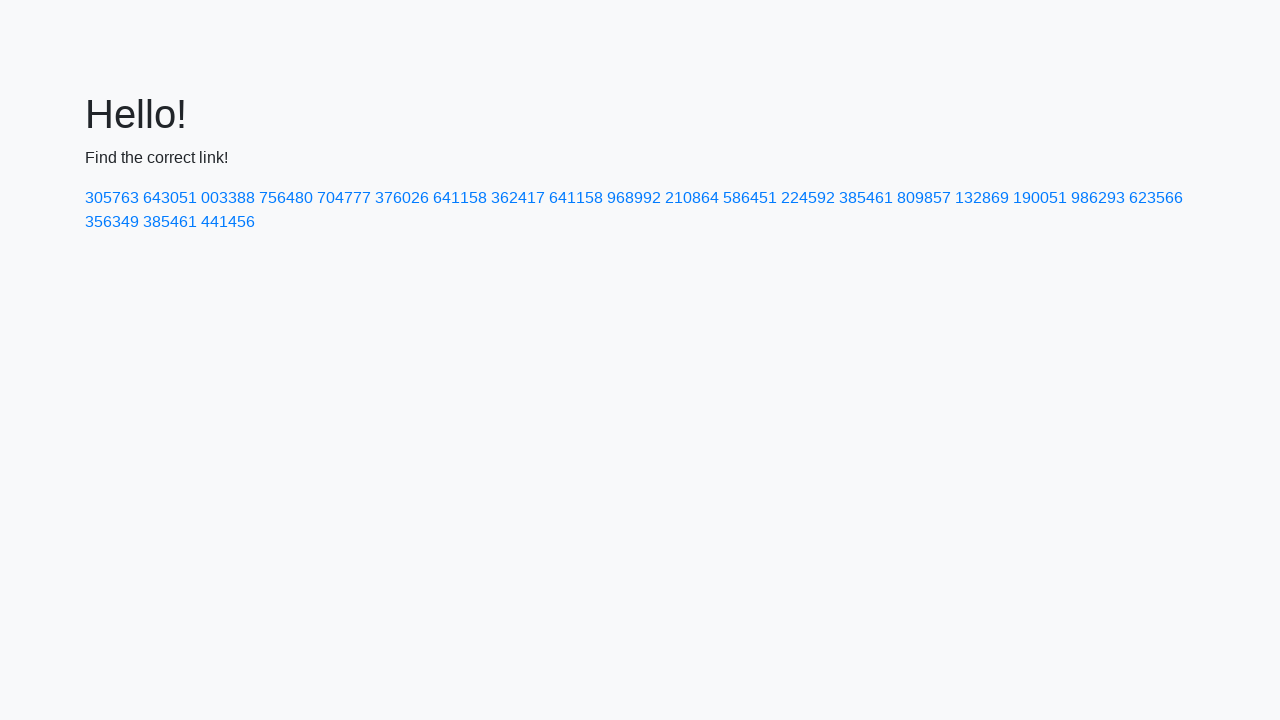

Calculated link text value using mathematical formula (pi^e * 10000)
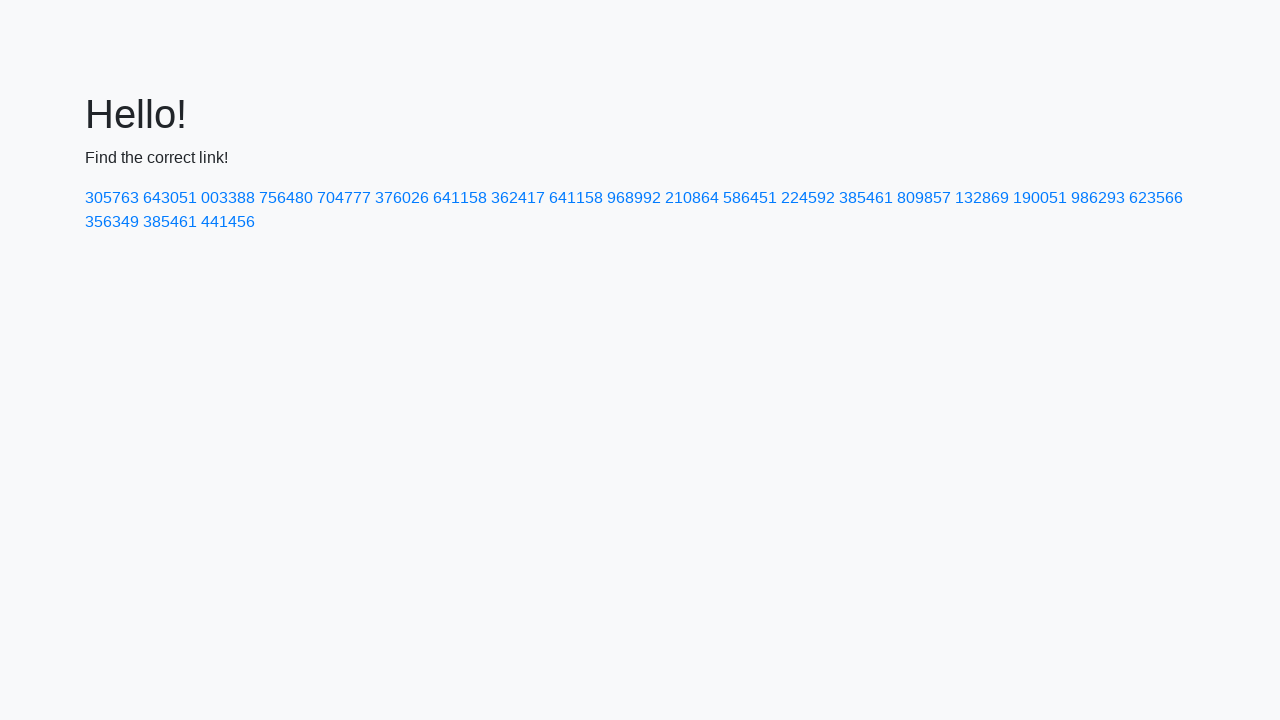

Clicked link with mathematically calculated text '224592' at (808, 198) on a:text-is('224592')
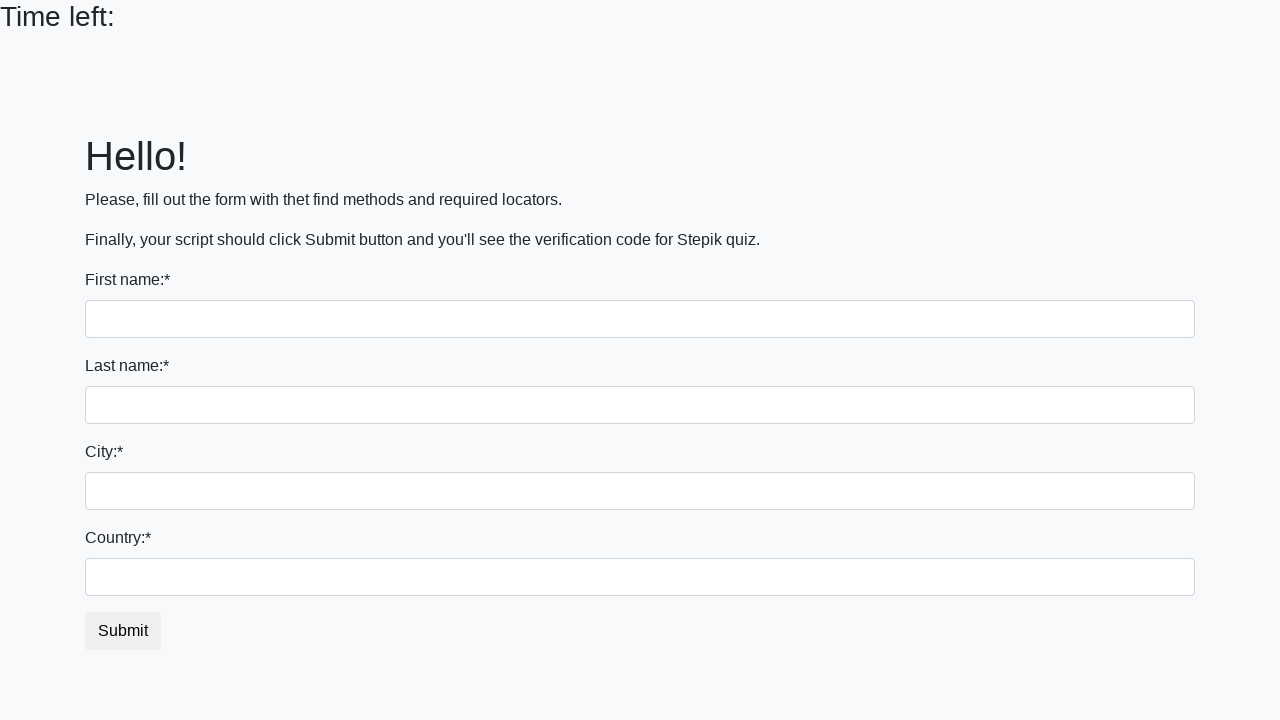

Filled first name field with 'Ivan' on input
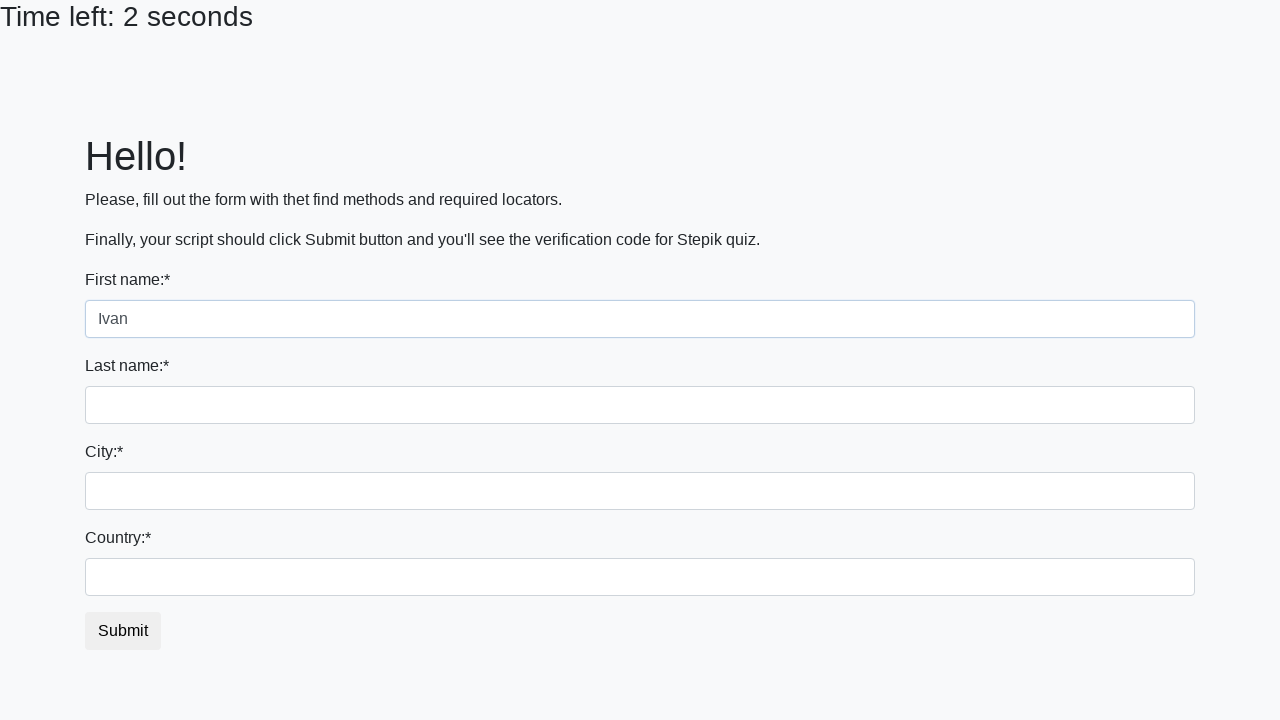

Filled last name field with 'Petrov' on input[name='last_name']
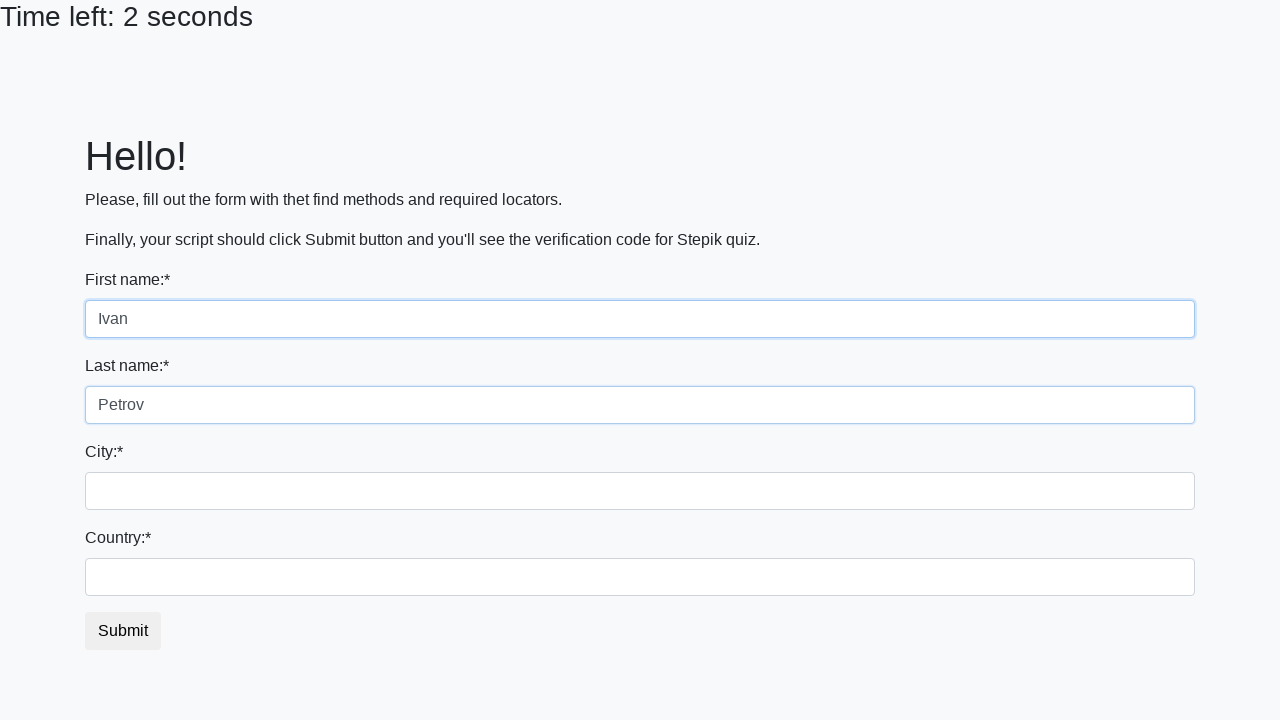

Filled city field with 'Smolensk' on .city
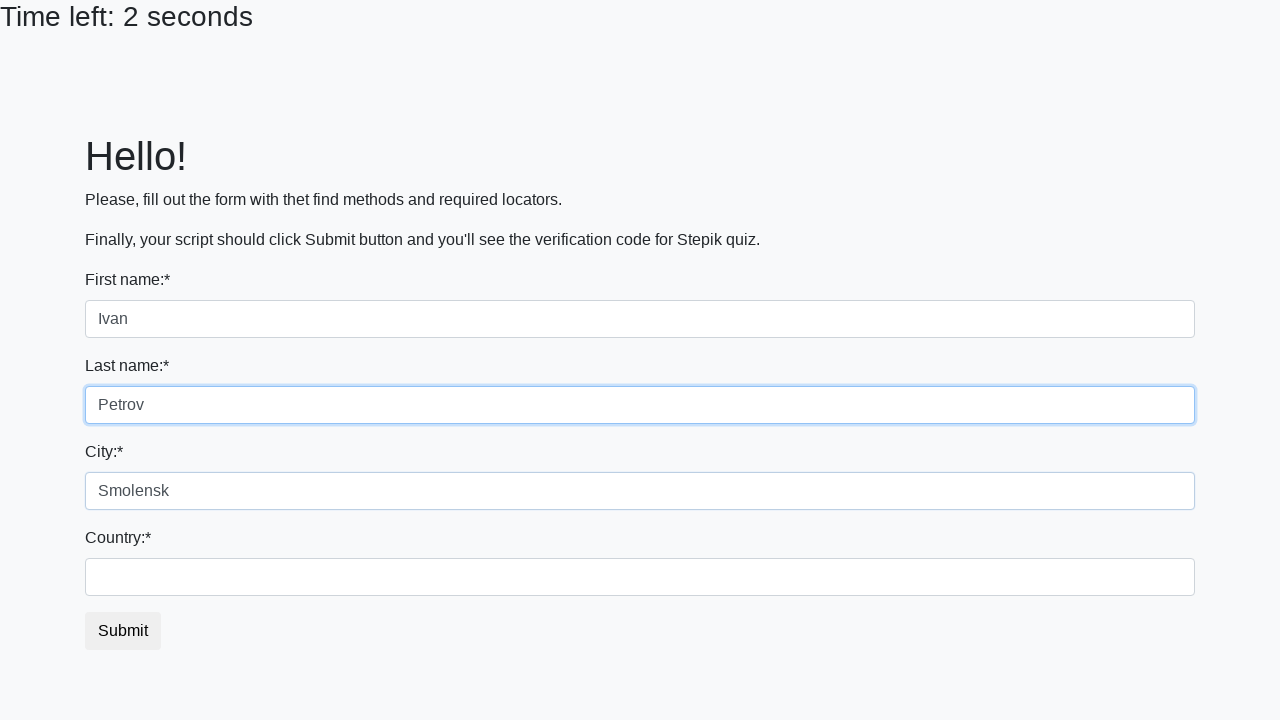

Filled country field with 'Russia' on #country
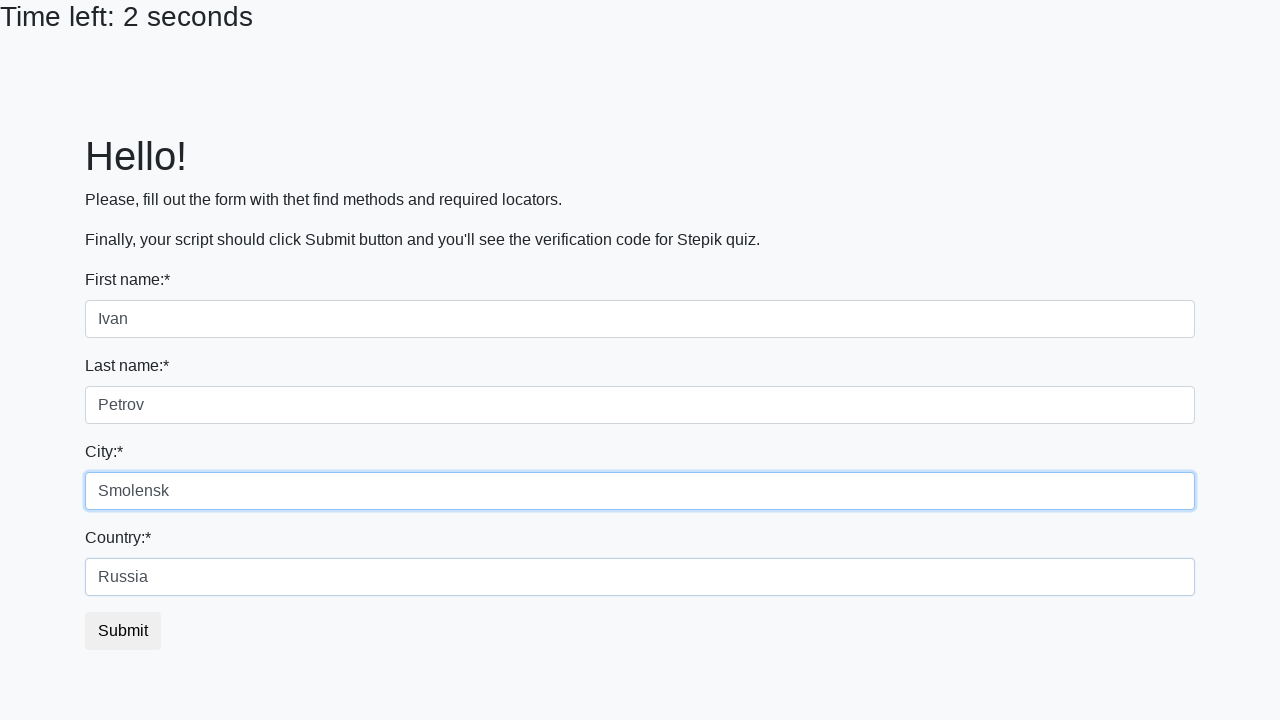

Clicked submit button to submit personal information form at (123, 631) on button.btn
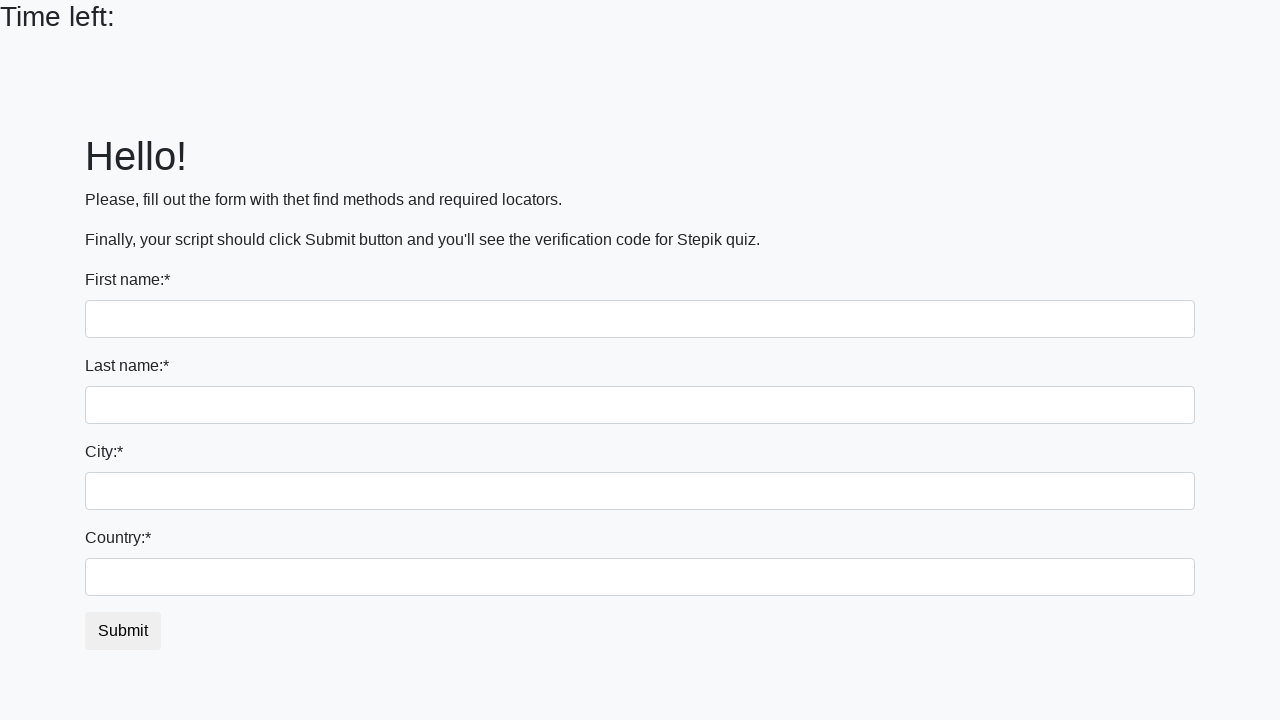

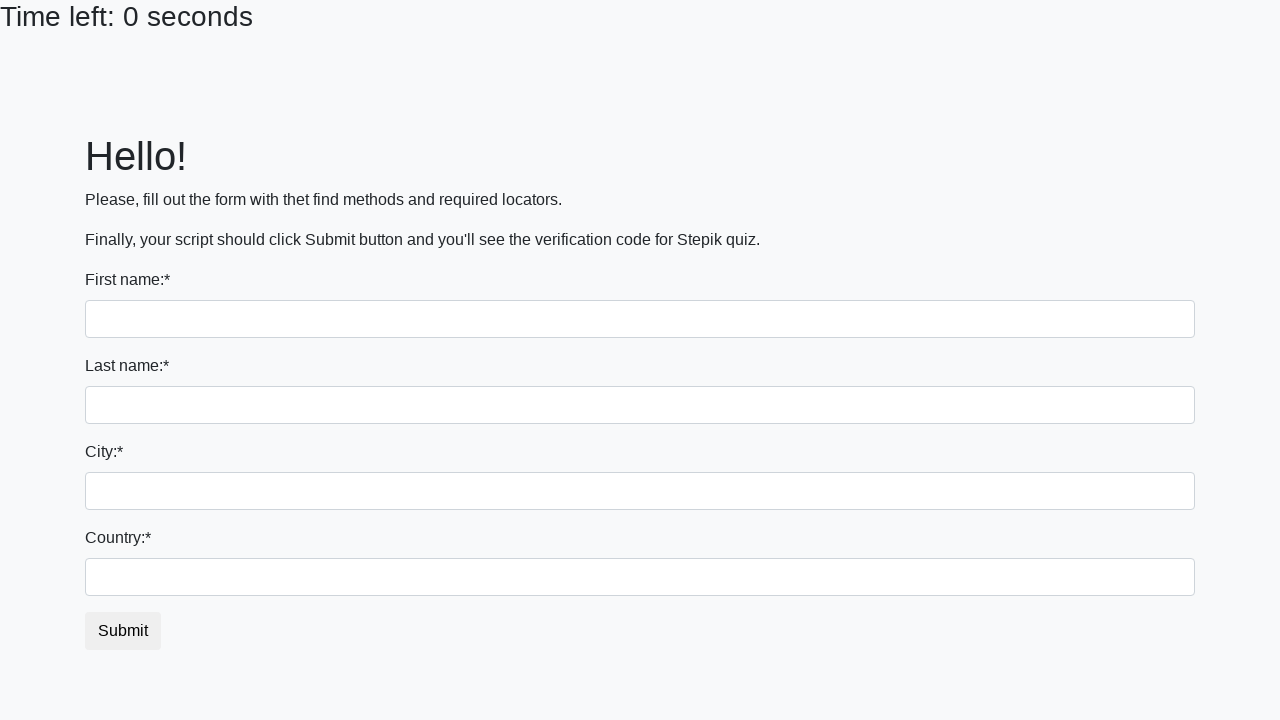